Tests the Wise IBAN calculator by selecting United Kingdom as the country, filling in sort code and account number fields, and clicking calculate to generate an IBAN.

Starting URL: https://wise.com/ca/iban/calculator

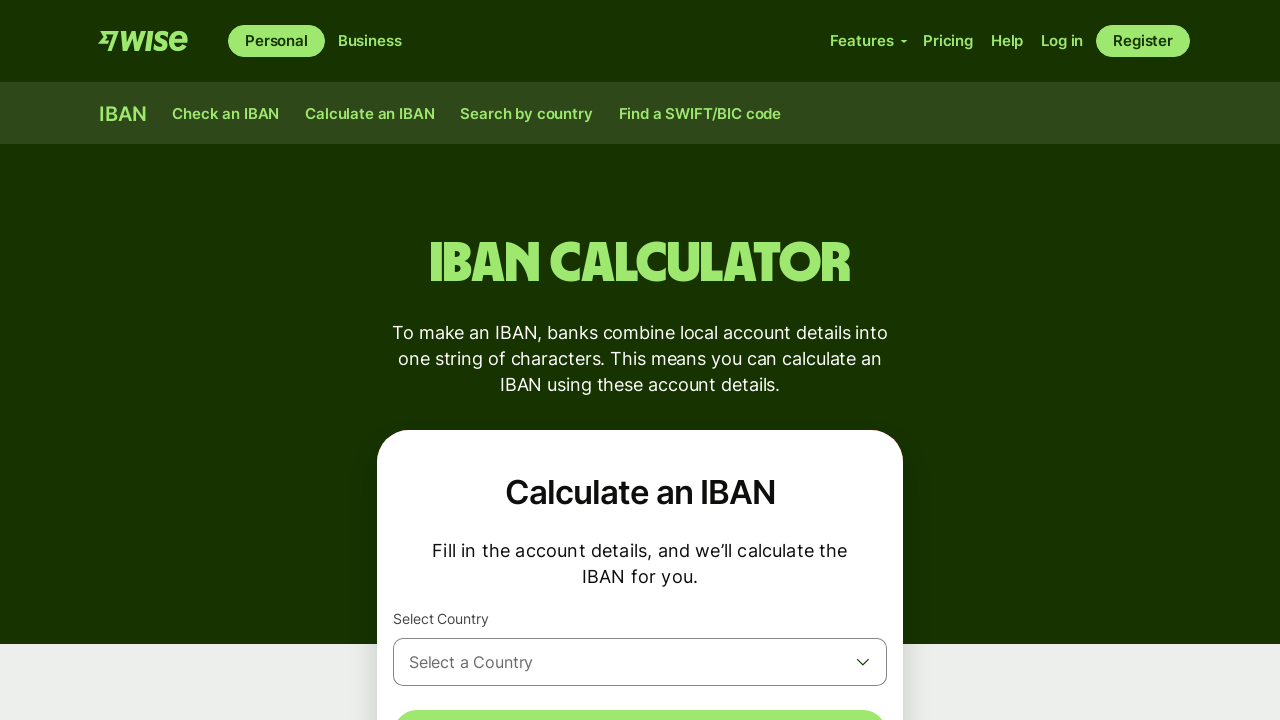

Waited for page to fully load (networkidle)
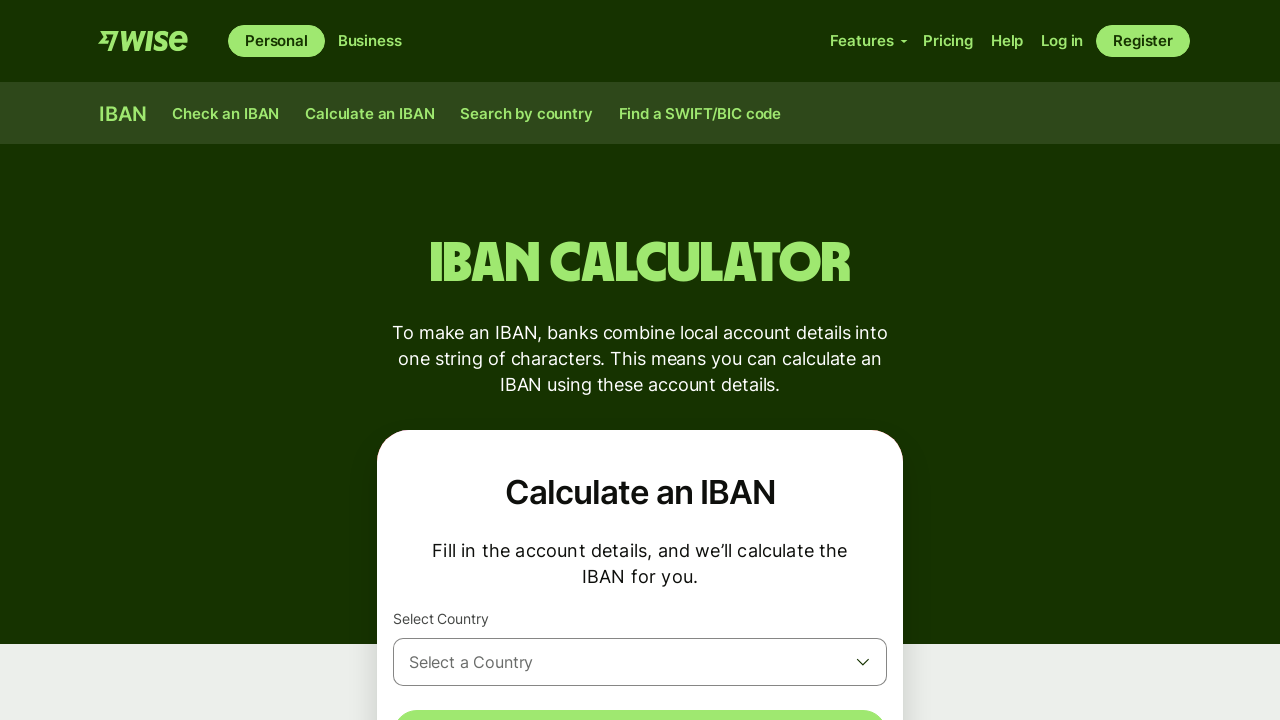

Clicked country selection dropdown button at (640, 662) on button:has-text("Select a Country")
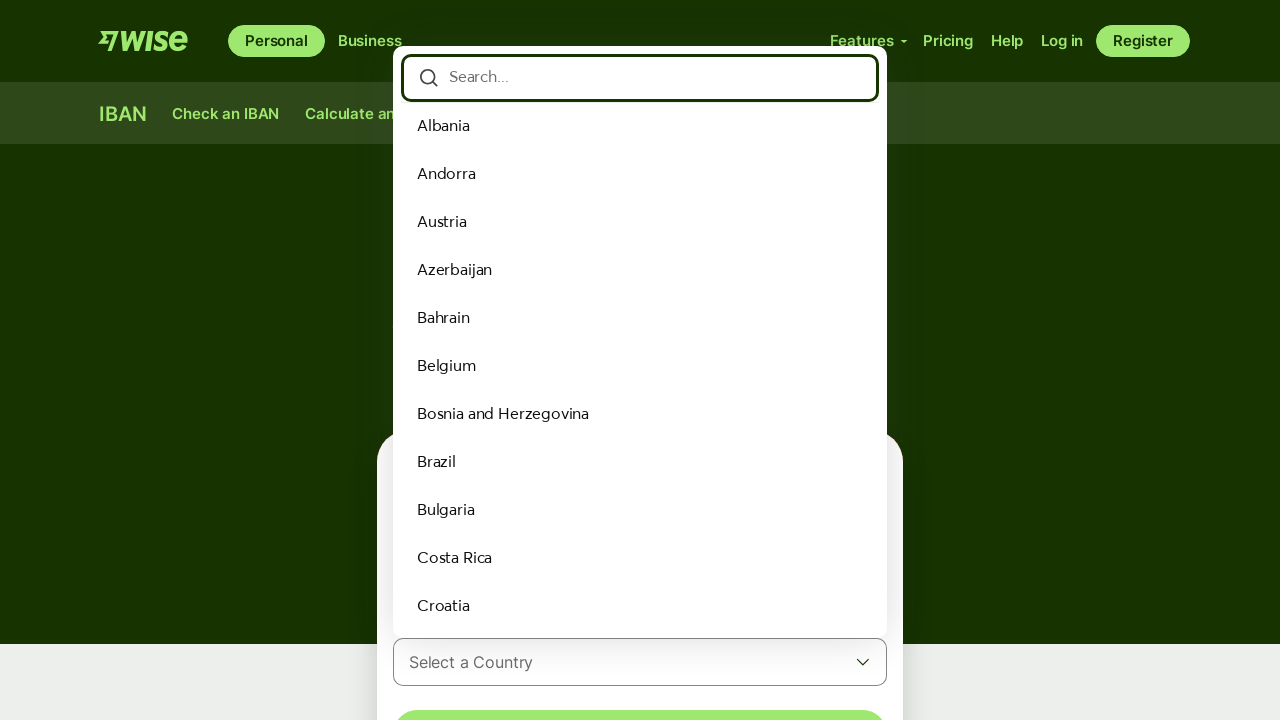

Waited 1 second for dropdown to open
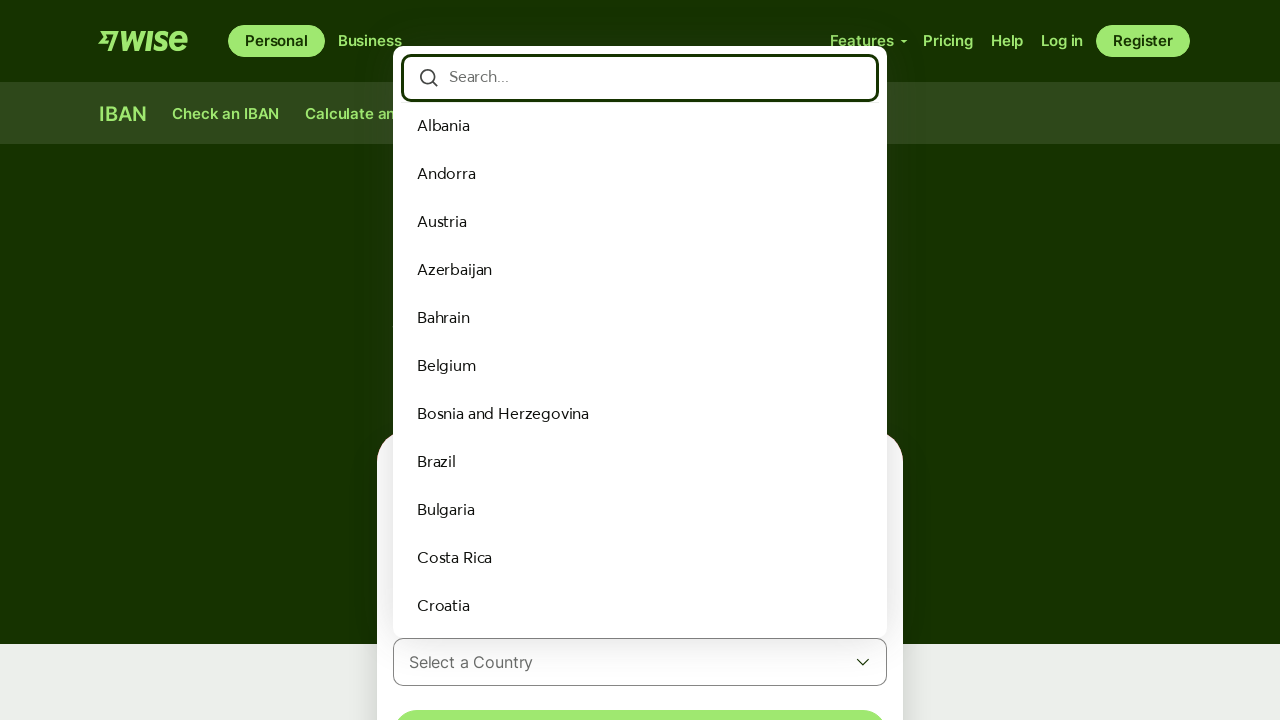

Selected United Kingdom from dropdown at (491, 510) on text=United Kingdom
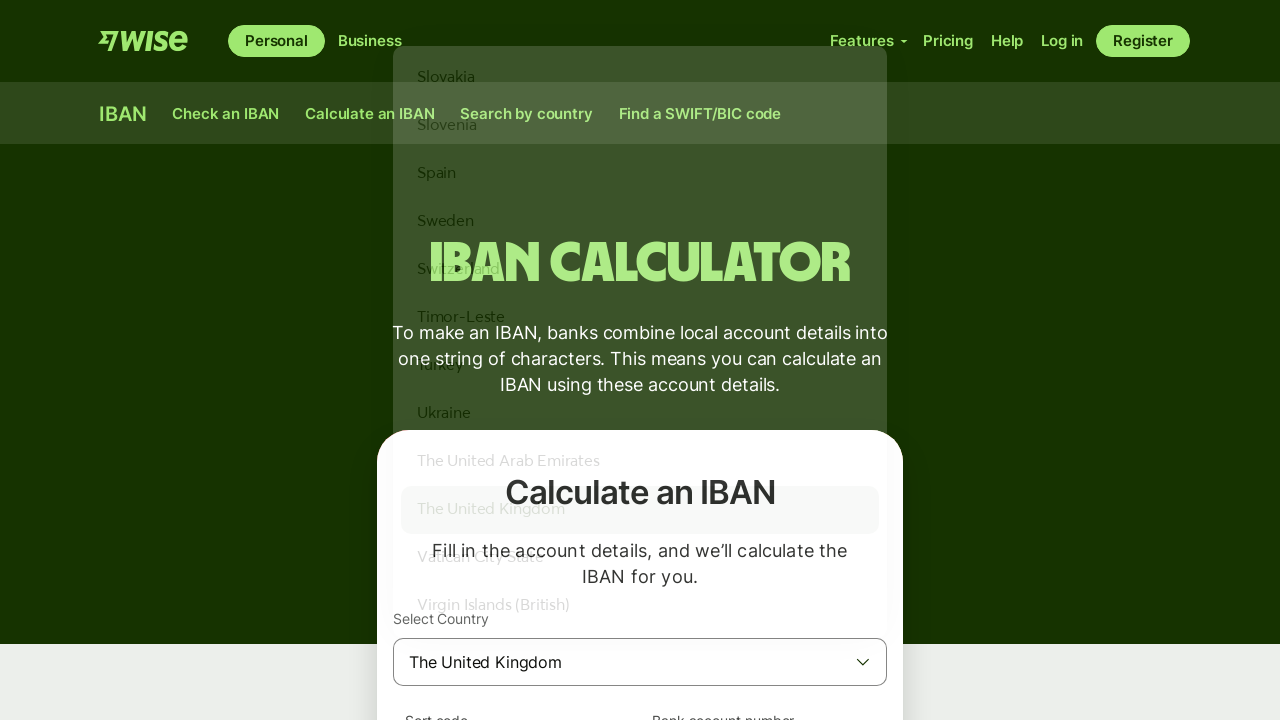

Waited 2 seconds after selecting United Kingdom
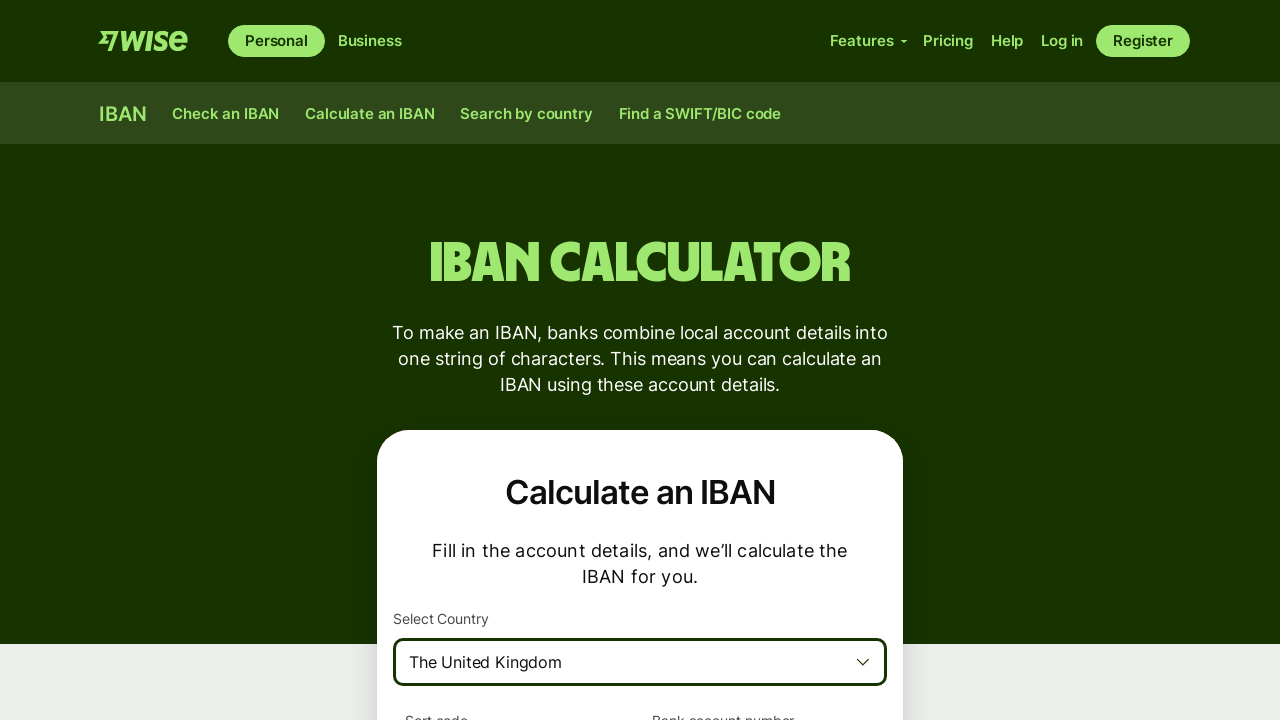

Filled sort code field with '200000' on input[name="branch_code"]
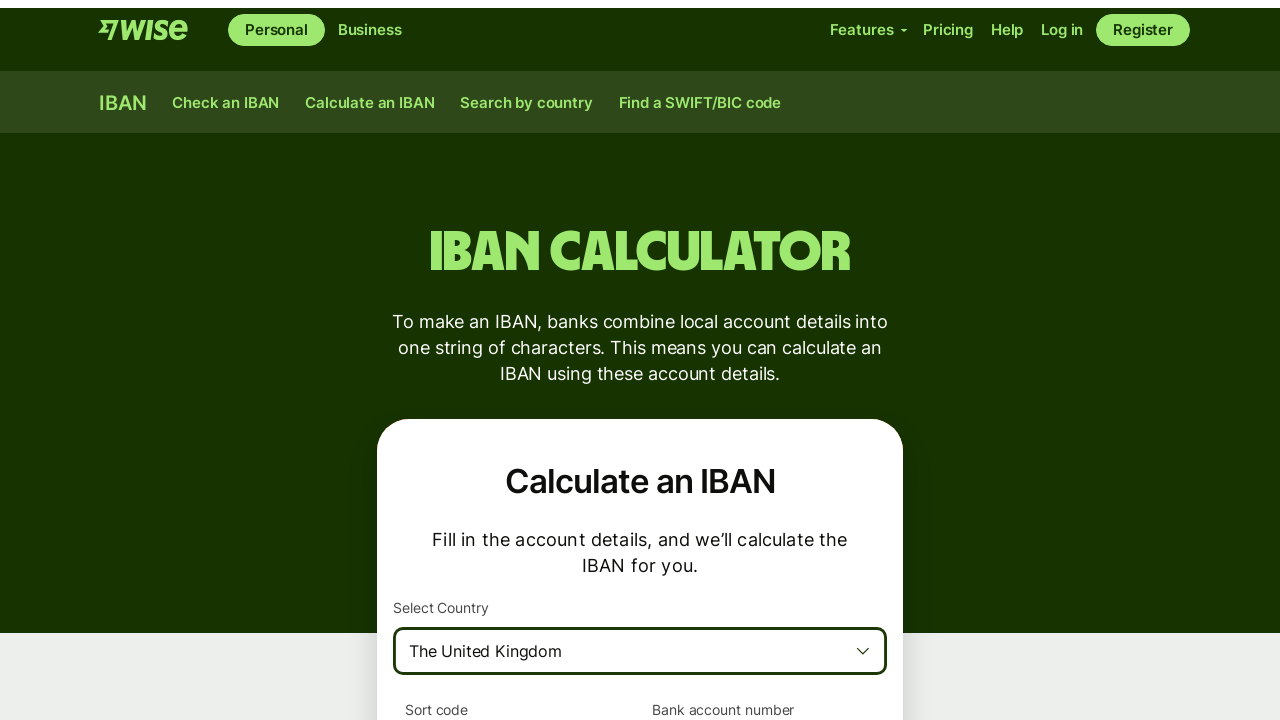

Filled account number field with '55779911' on input[name="account_number"]
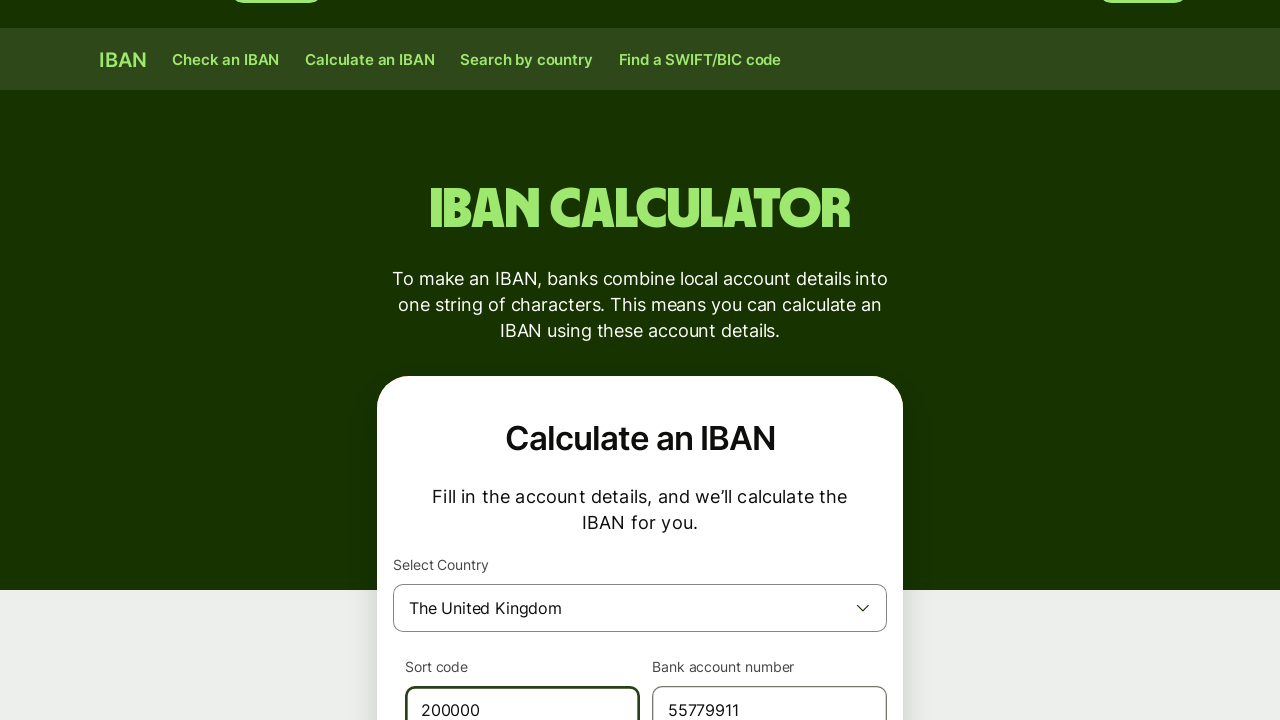

Clicked Calculate IBAN button at (640, 361) on button:has-text("Calculate IBAN")
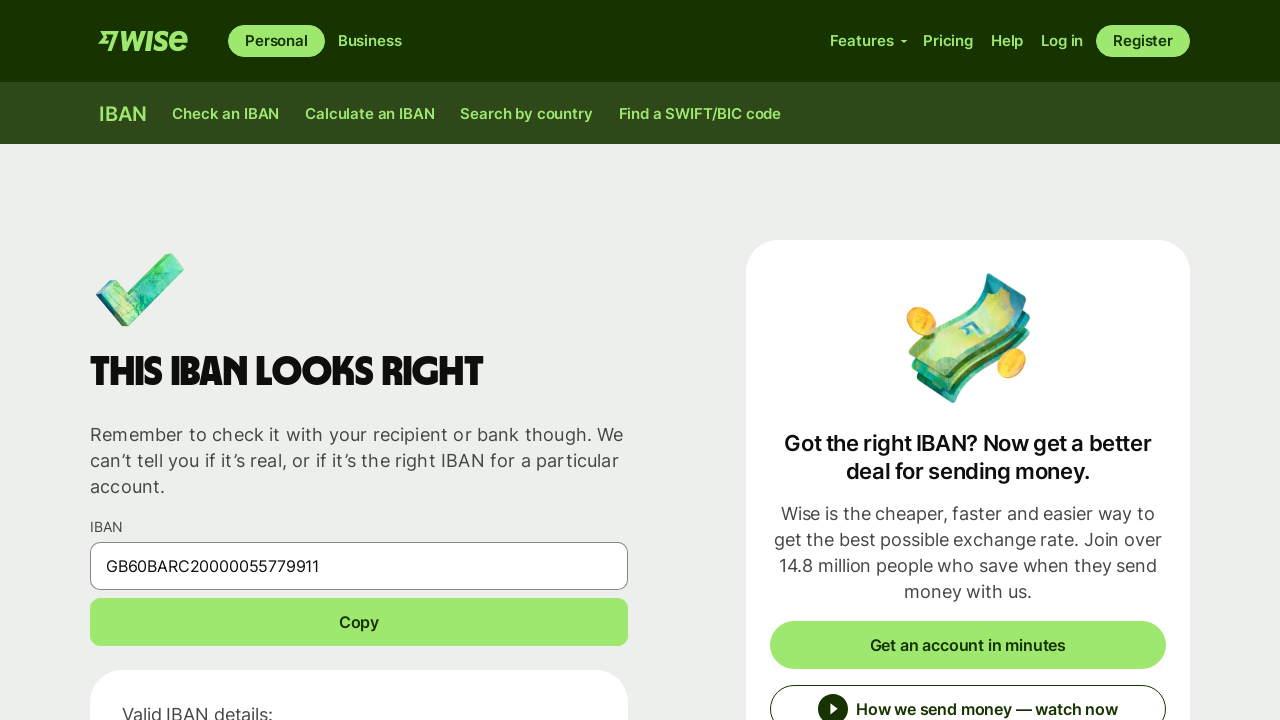

Waited 3 seconds for IBAN result to appear
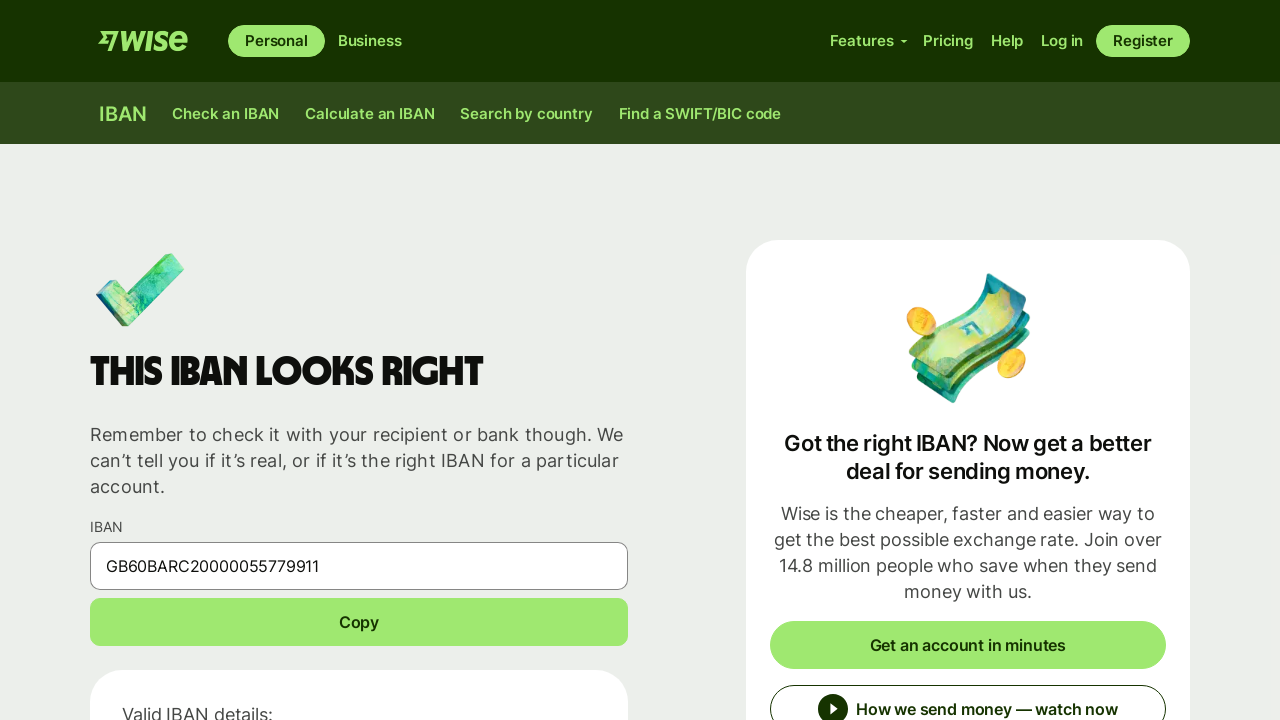

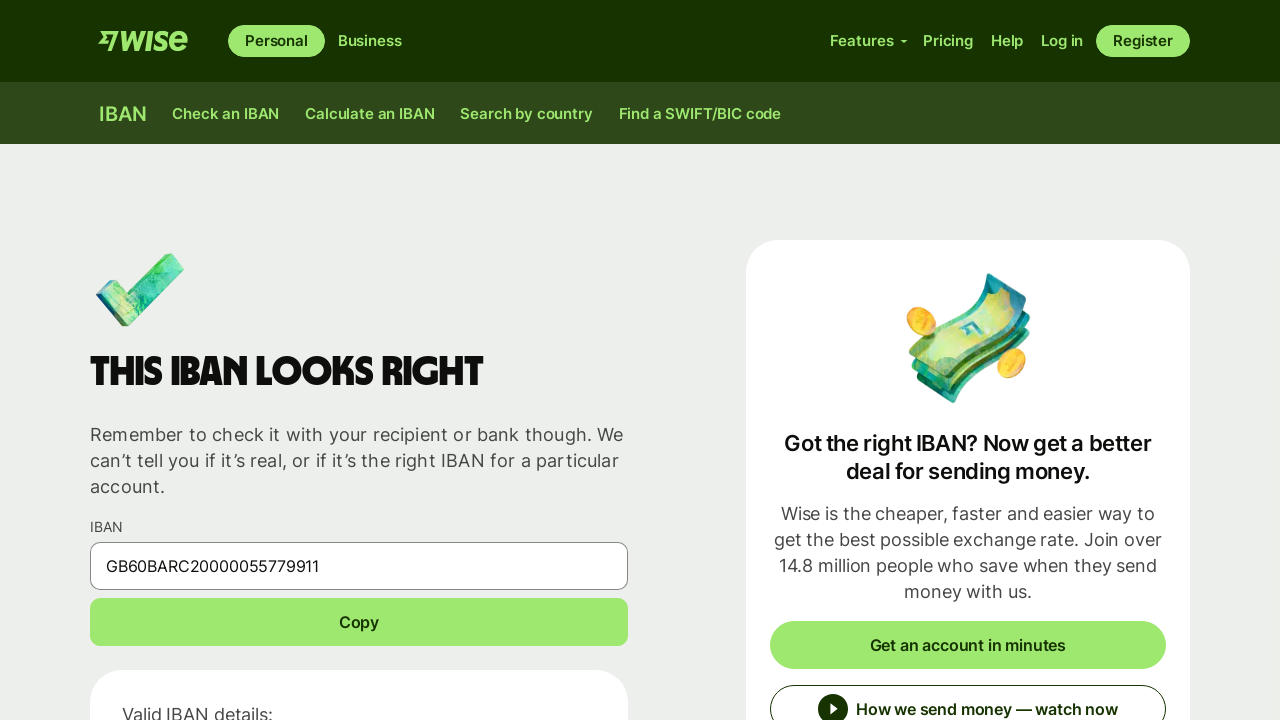